Tests a math problem form by reading two numbers from the page, calculating their sum, selecting the answer from a dropdown, and submitting the form

Starting URL: http://suninjuly.github.io/selects1.html

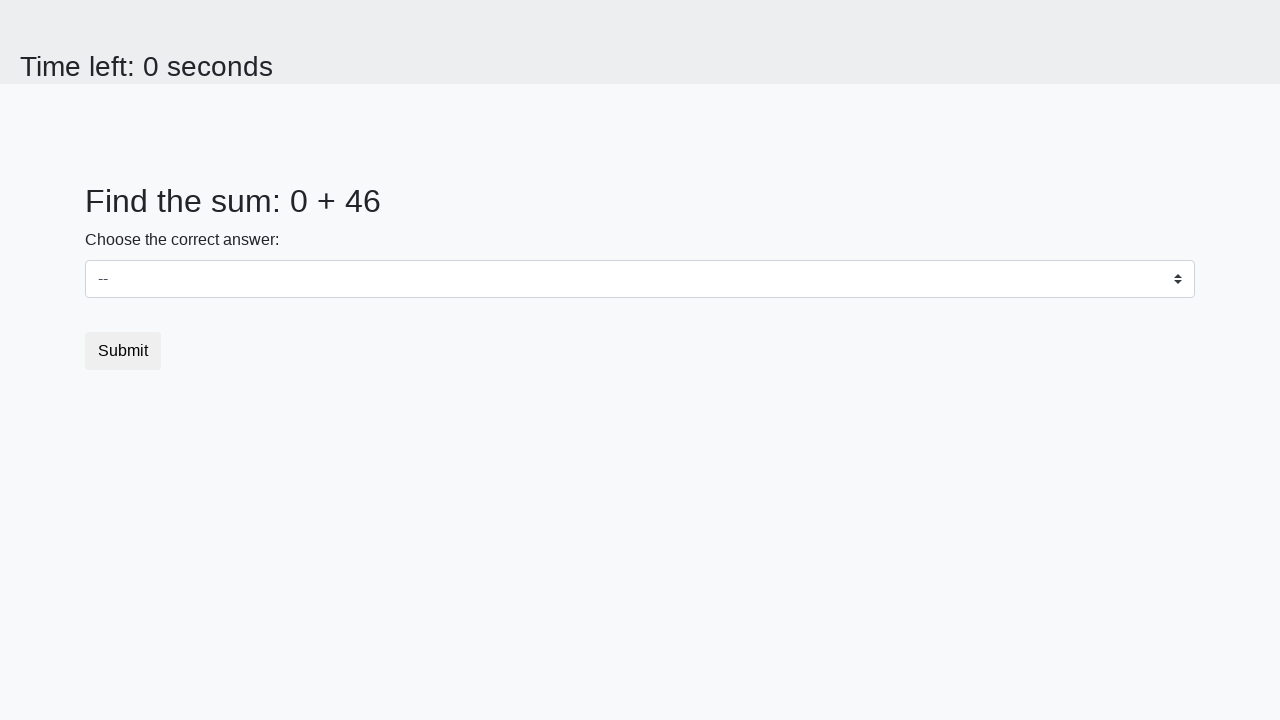

Read first number from #num1 element
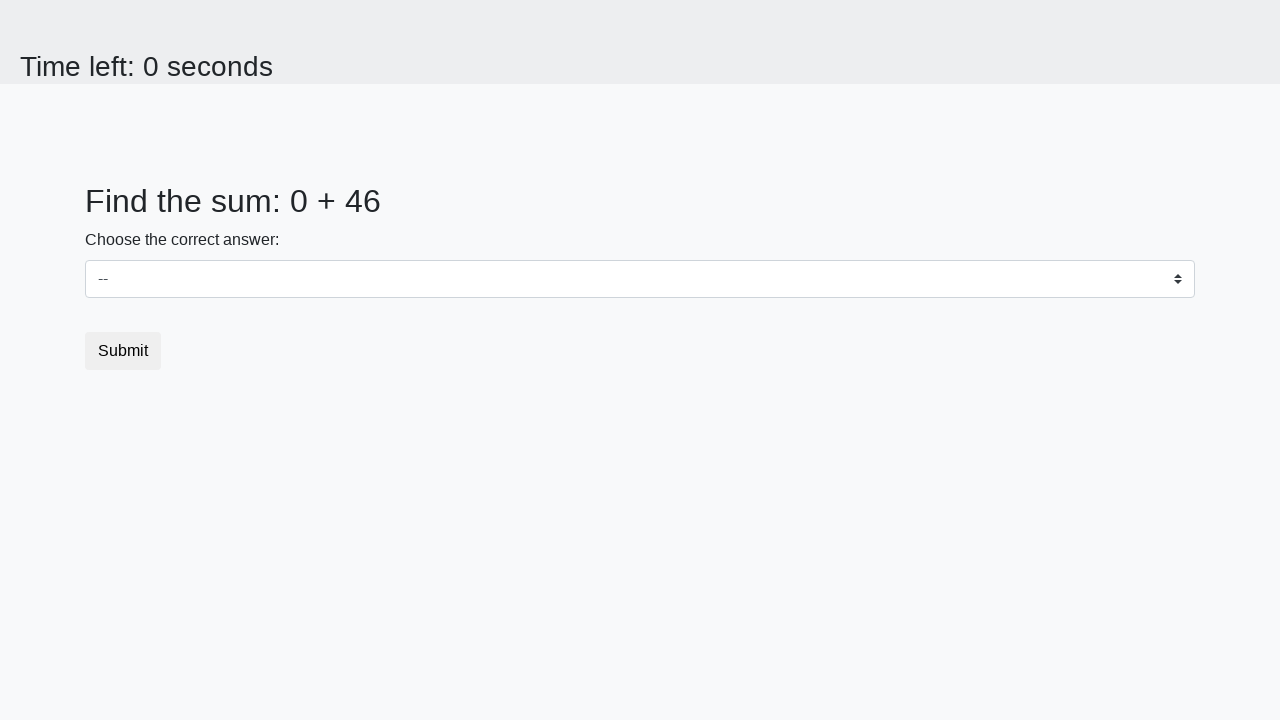

Read second number from #num2 element
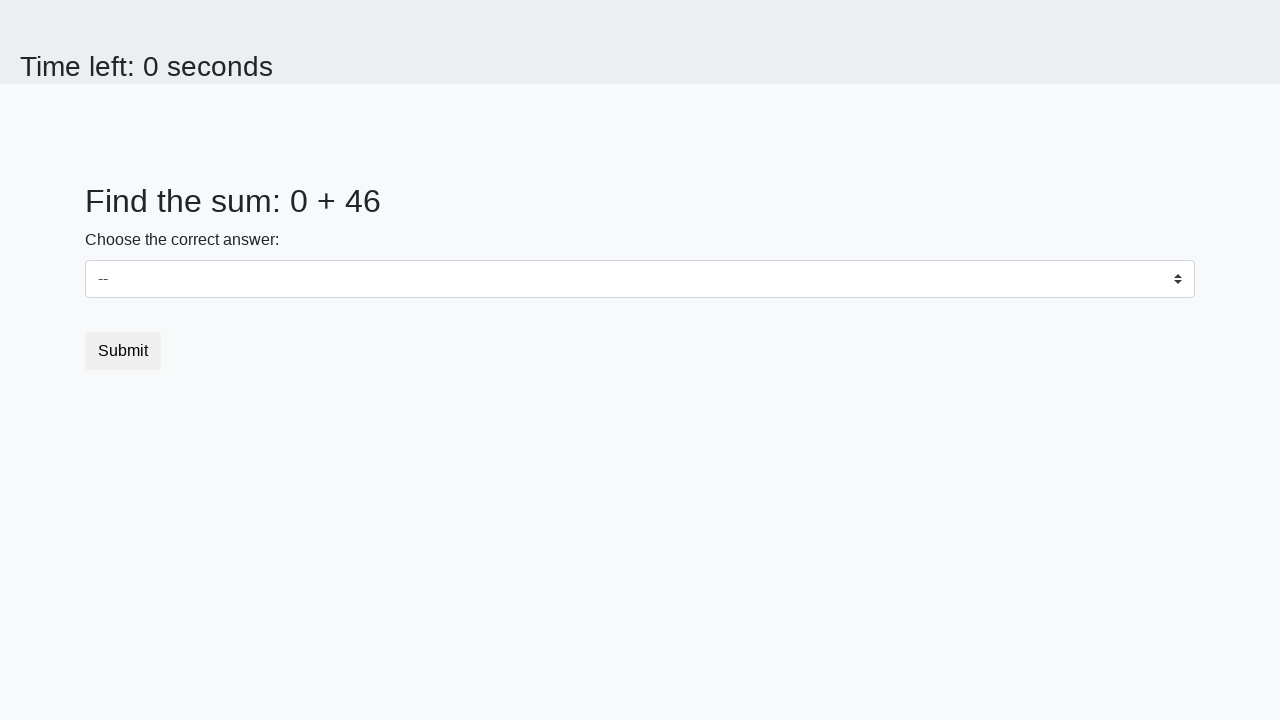

Calculated sum of 0 + 46 = 46
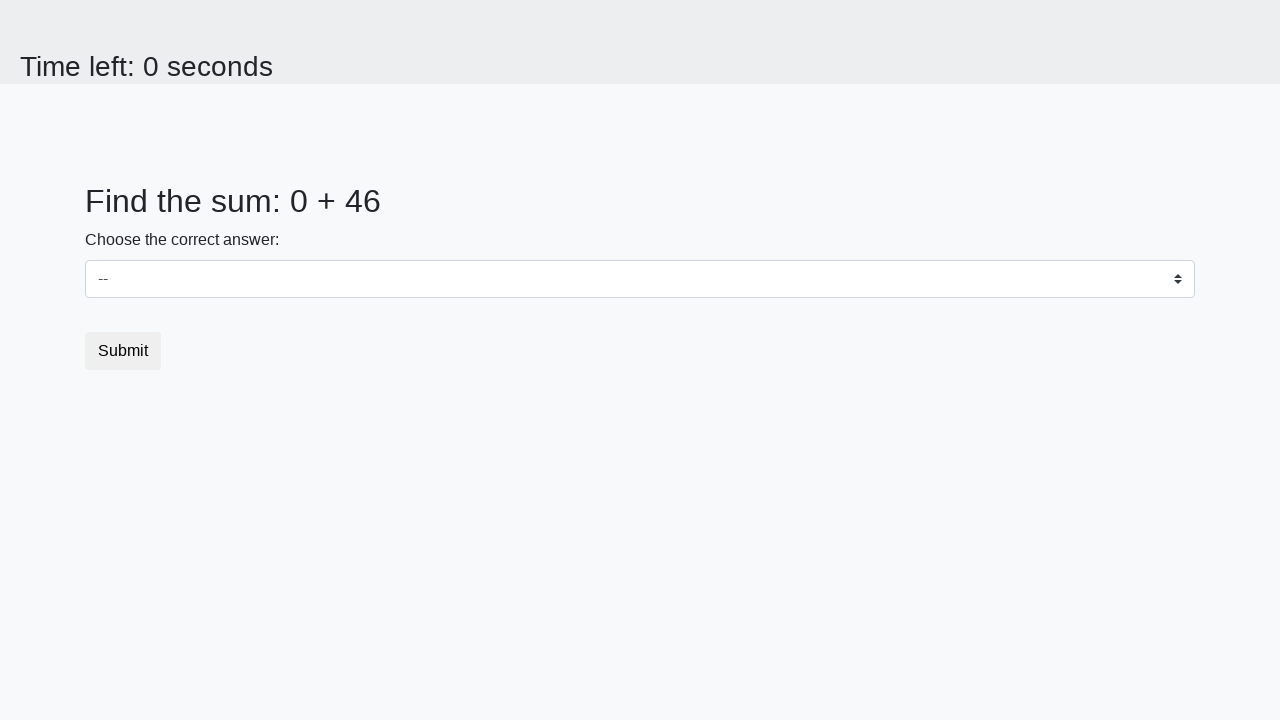

Selected answer '46' from dropdown on #dropdown
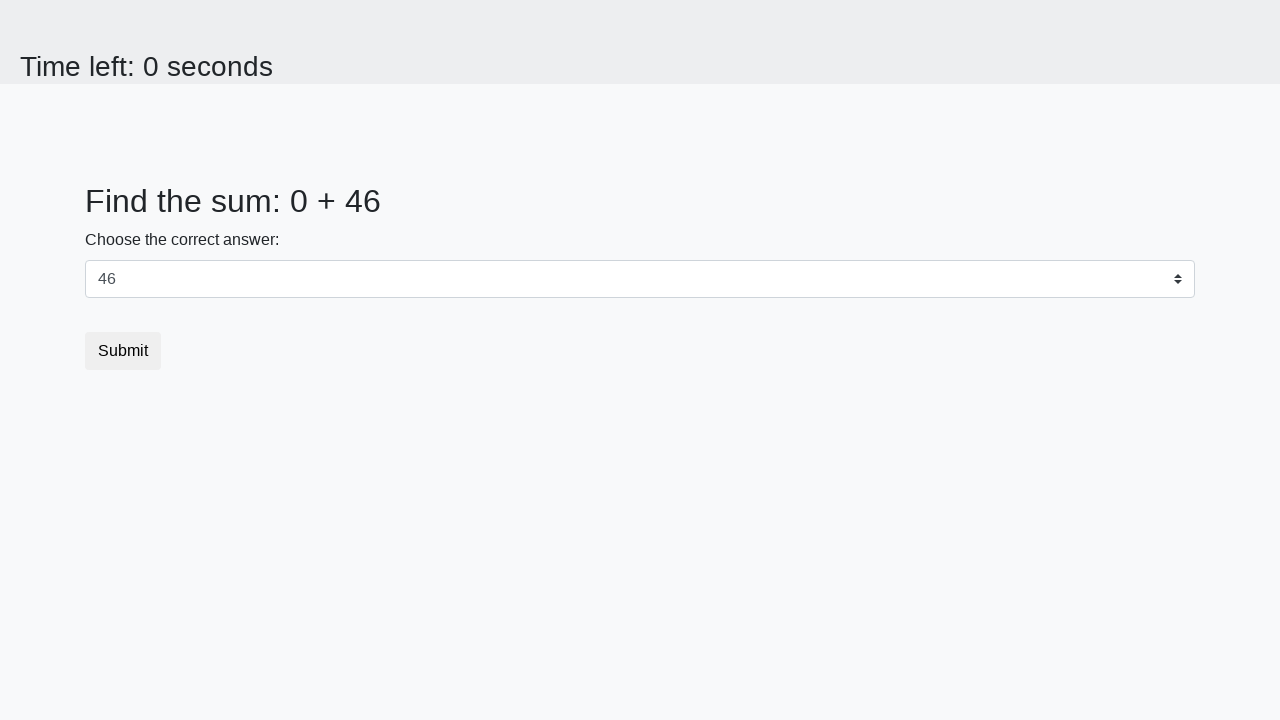

Clicked submit button to submit the form at (123, 351) on [type="submit"]
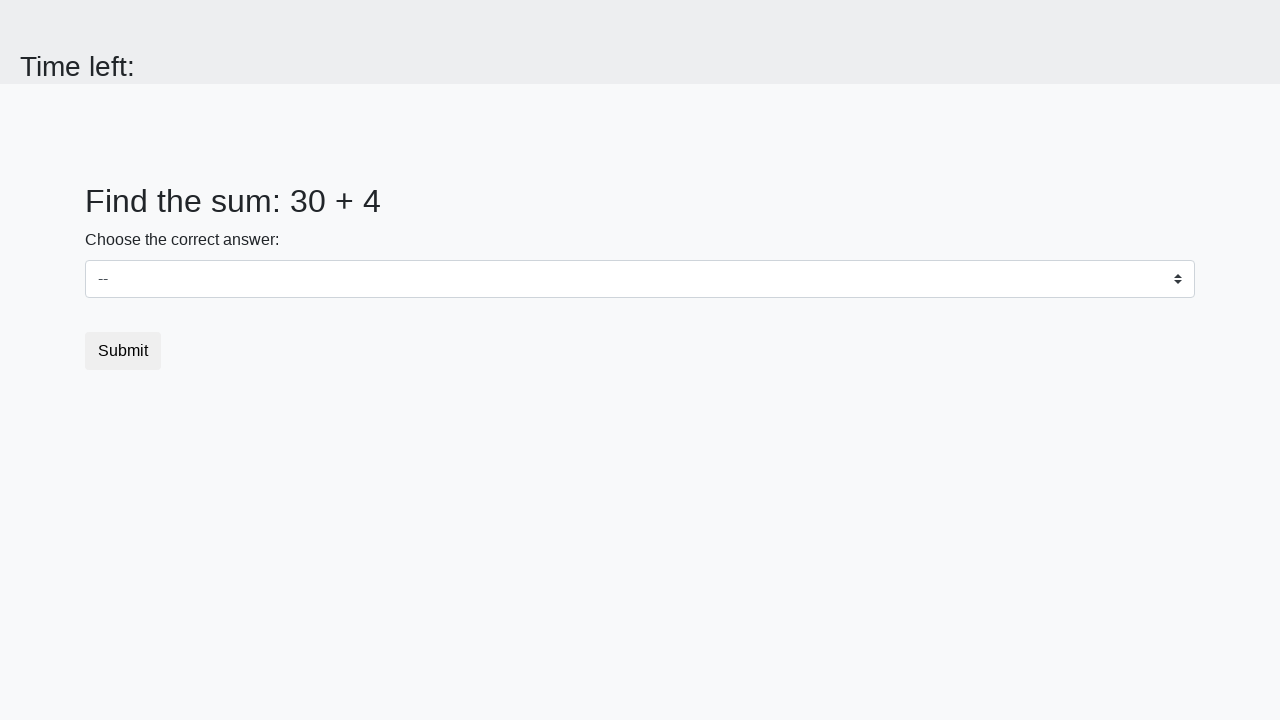

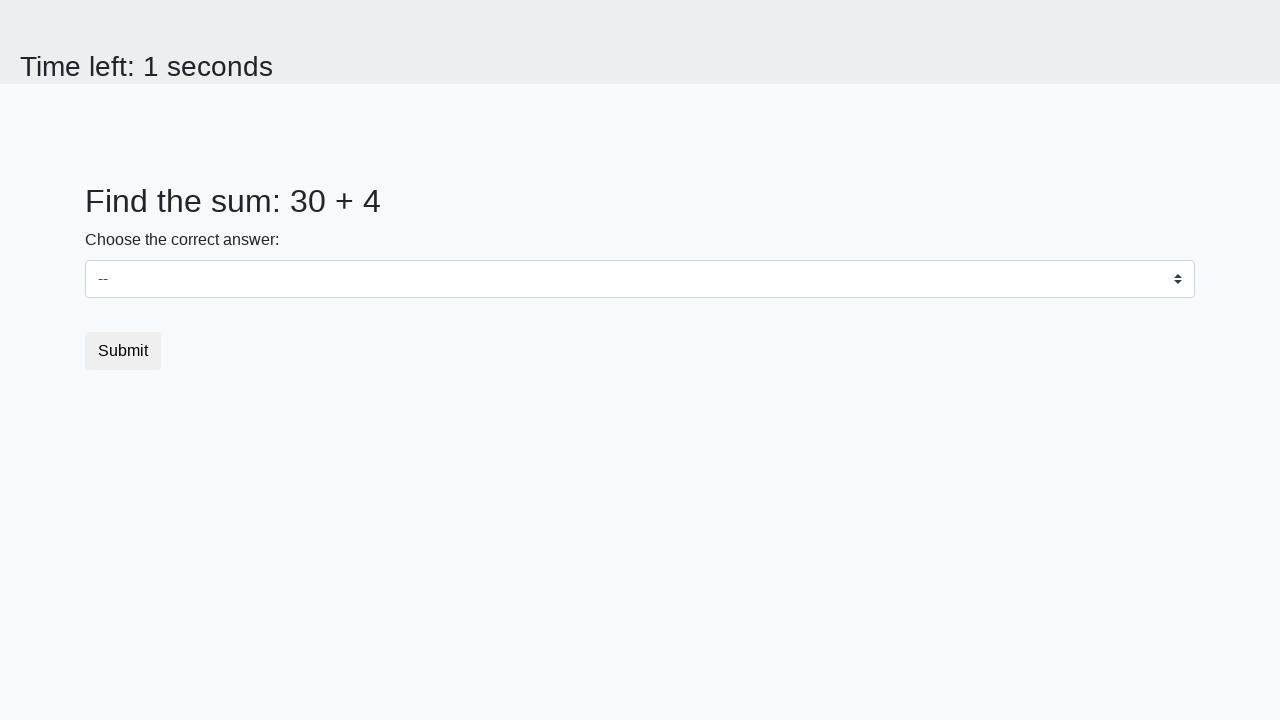